Tests dropdown functionality by navigating to a demo site, interacting with a country selection dropdown, and selecting "Bermuda" from the options.

Starting URL: https://www.globalsqa.com/demo-site/select-dropdown-menu/

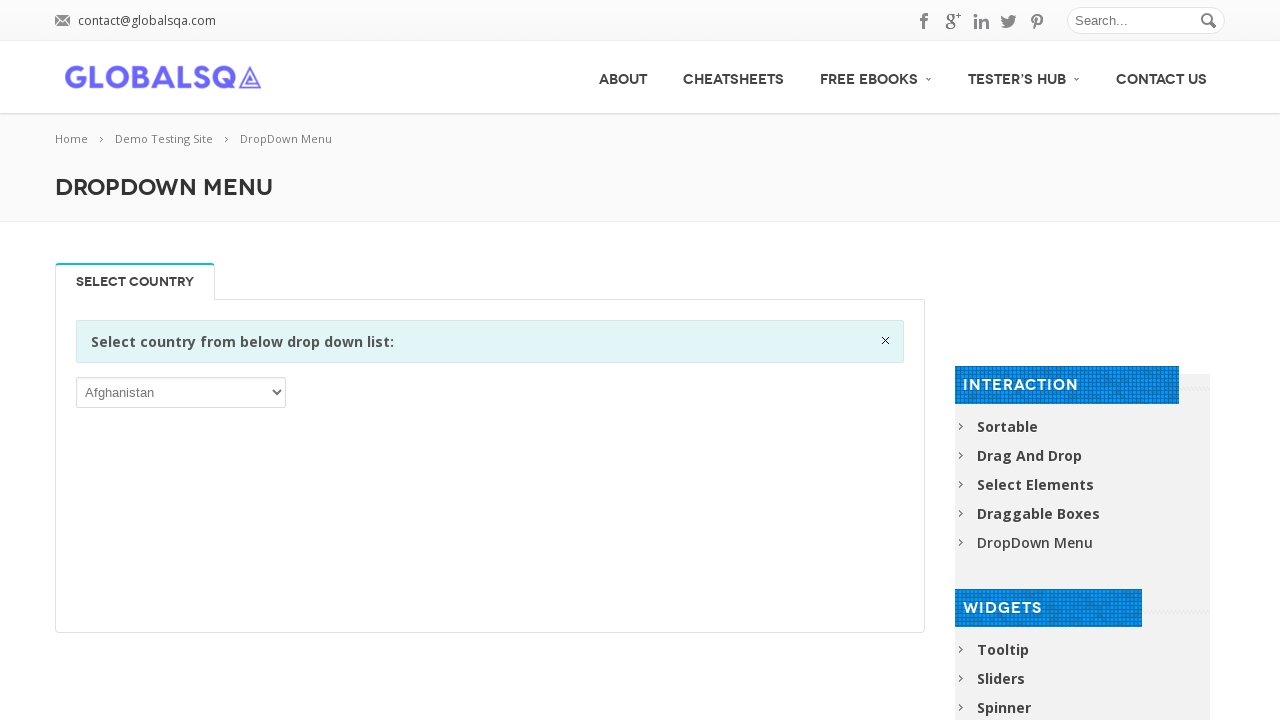

Waited for dropdown selector to become visible
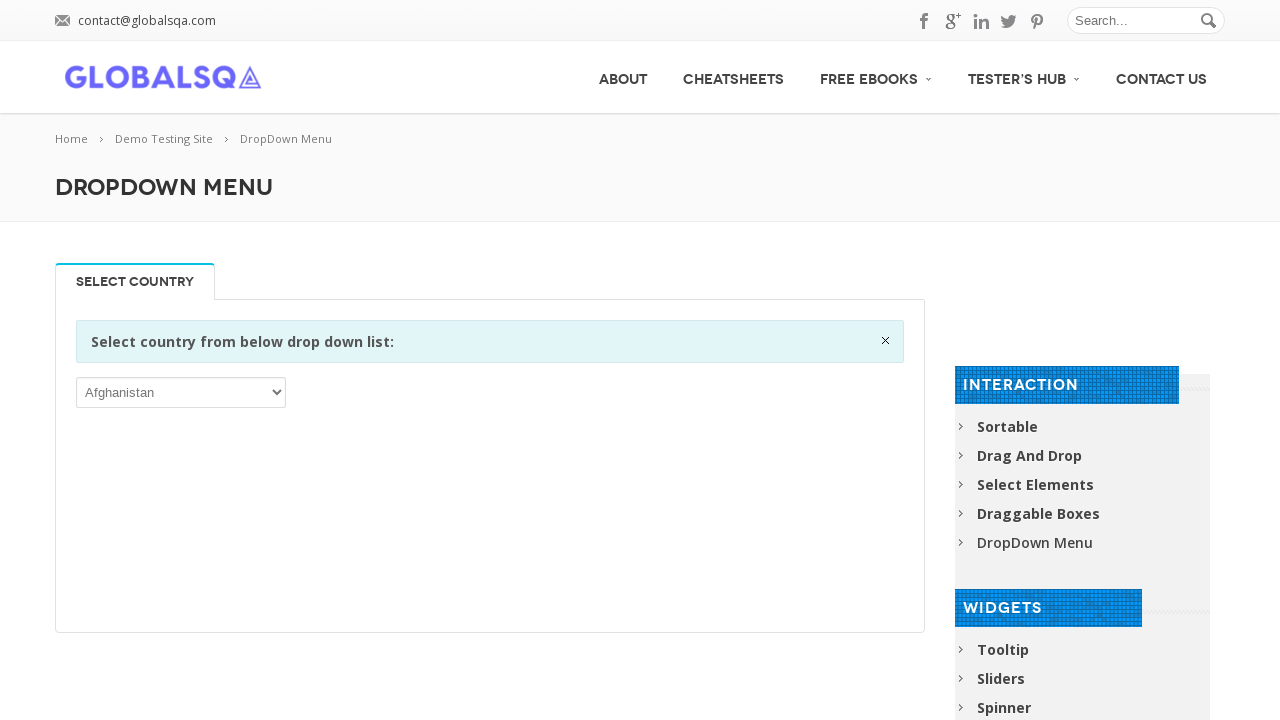

Located the country selection dropdown element
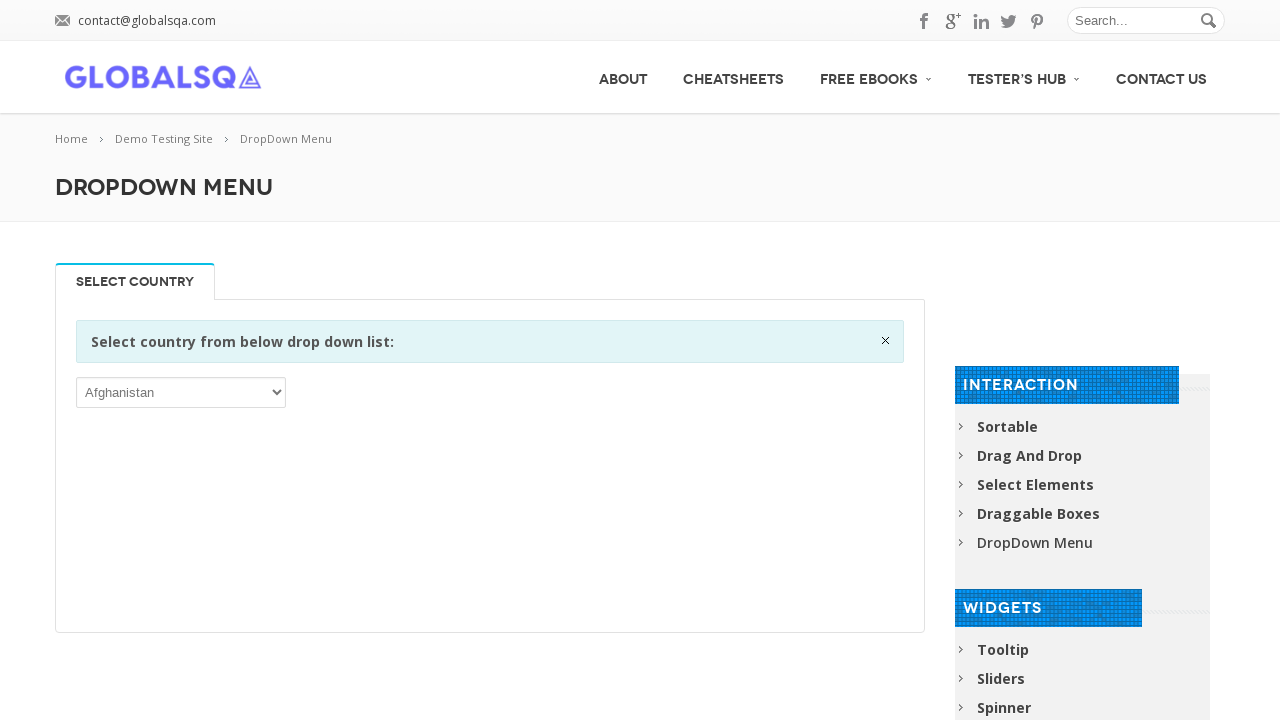

Selected 'Bermuda' from the dropdown menu on select >> nth=0
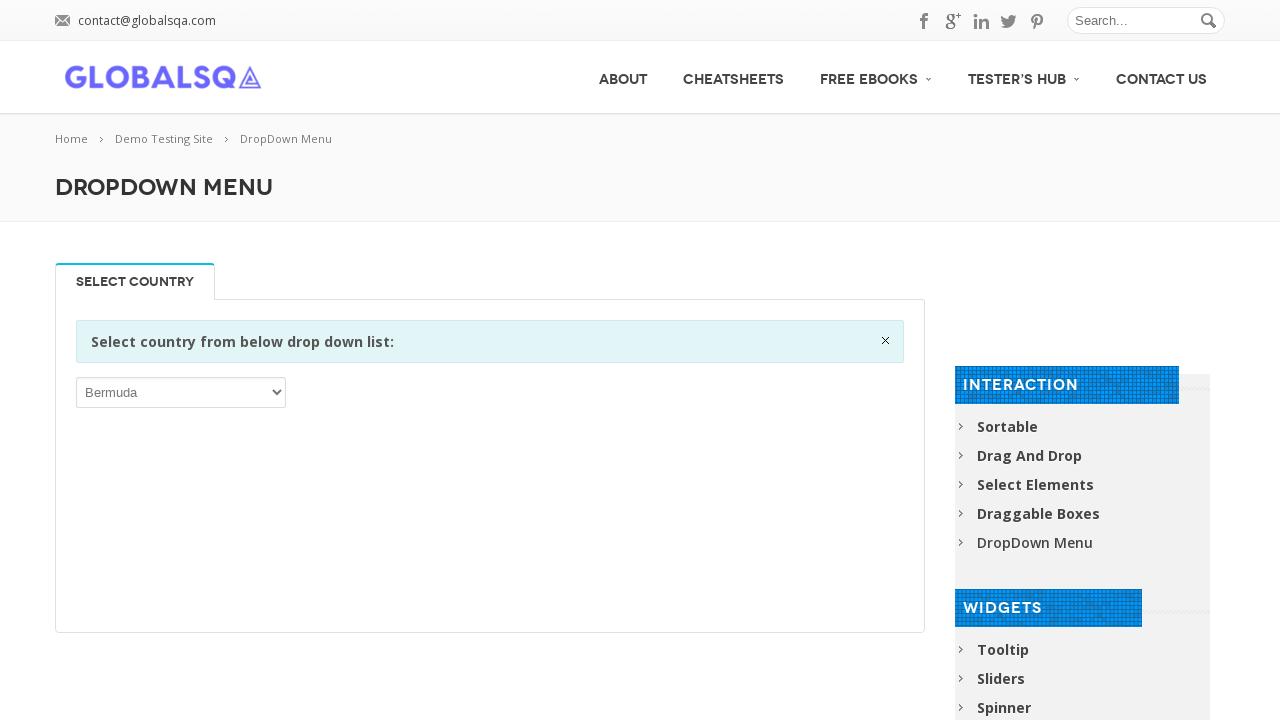

Waited 1 second to observe the selection
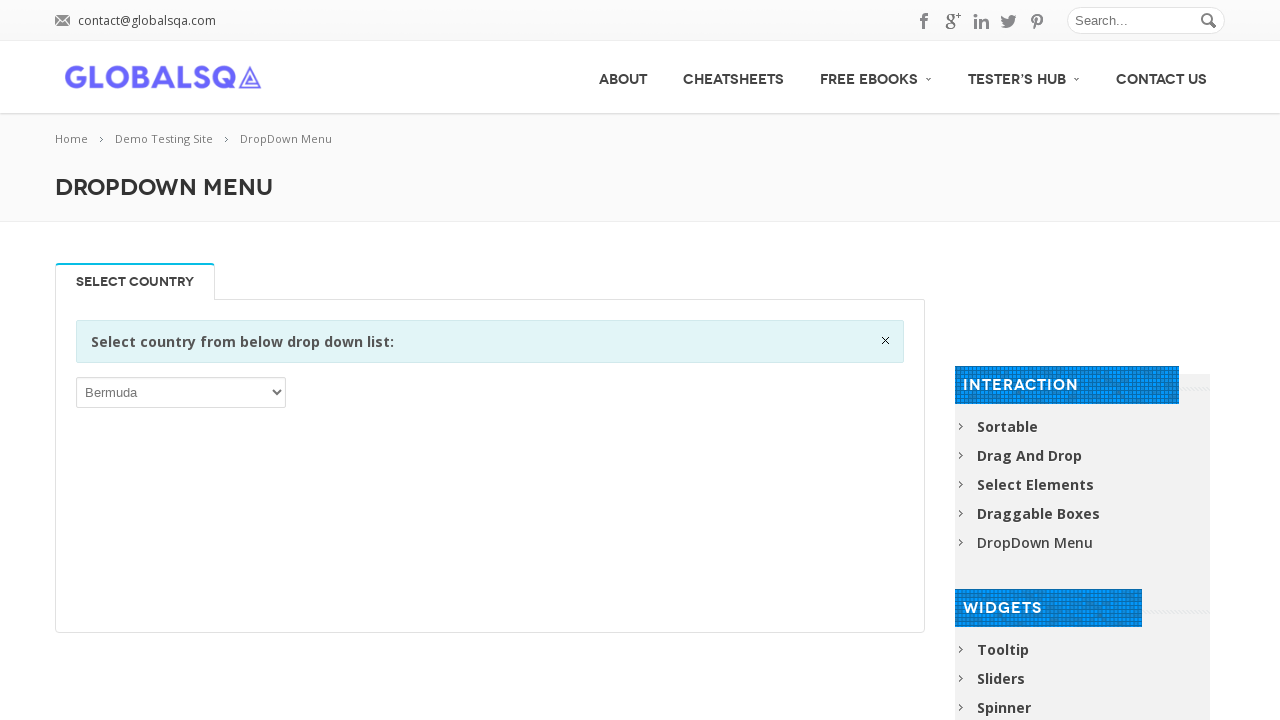

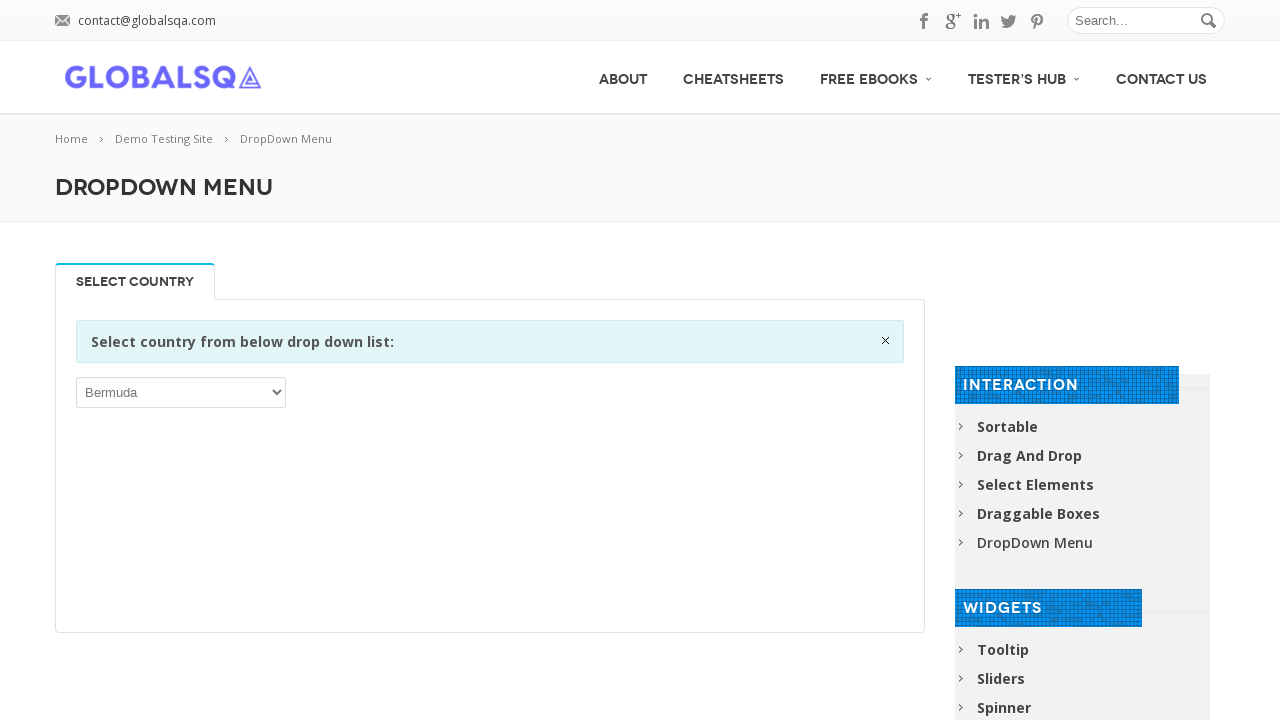